Tests clicking a button identified by its primary button class on the UI testing playground class attribute page

Starting URL: http://uitestingplayground.com/classattr

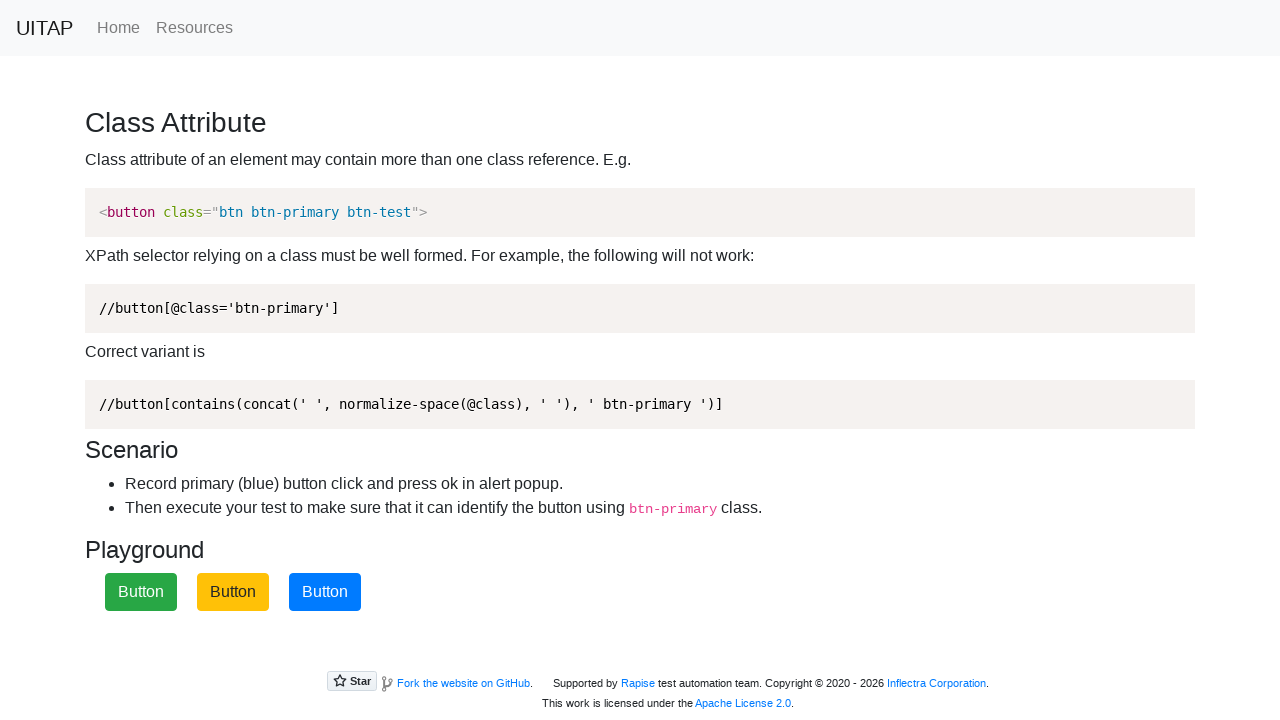

Navigated to class attribute test page
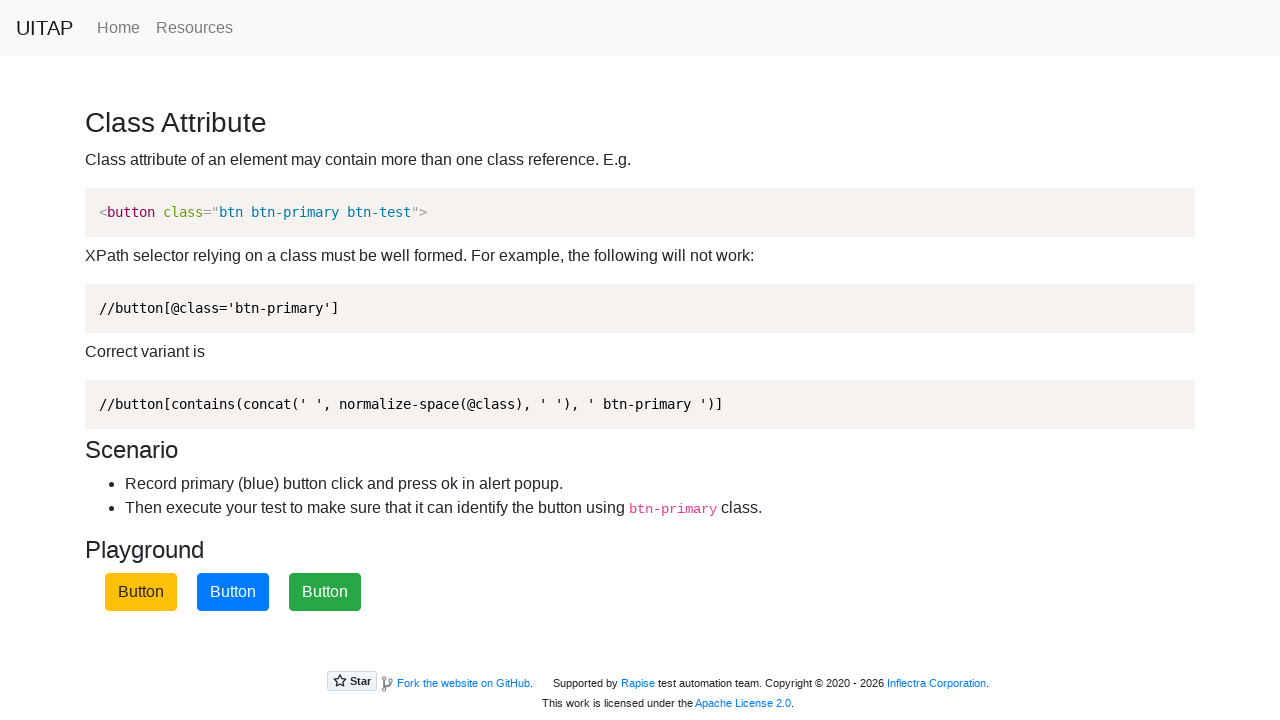

Clicked the primary button identified by .btn-primary class at (233, 592) on .btn-primary
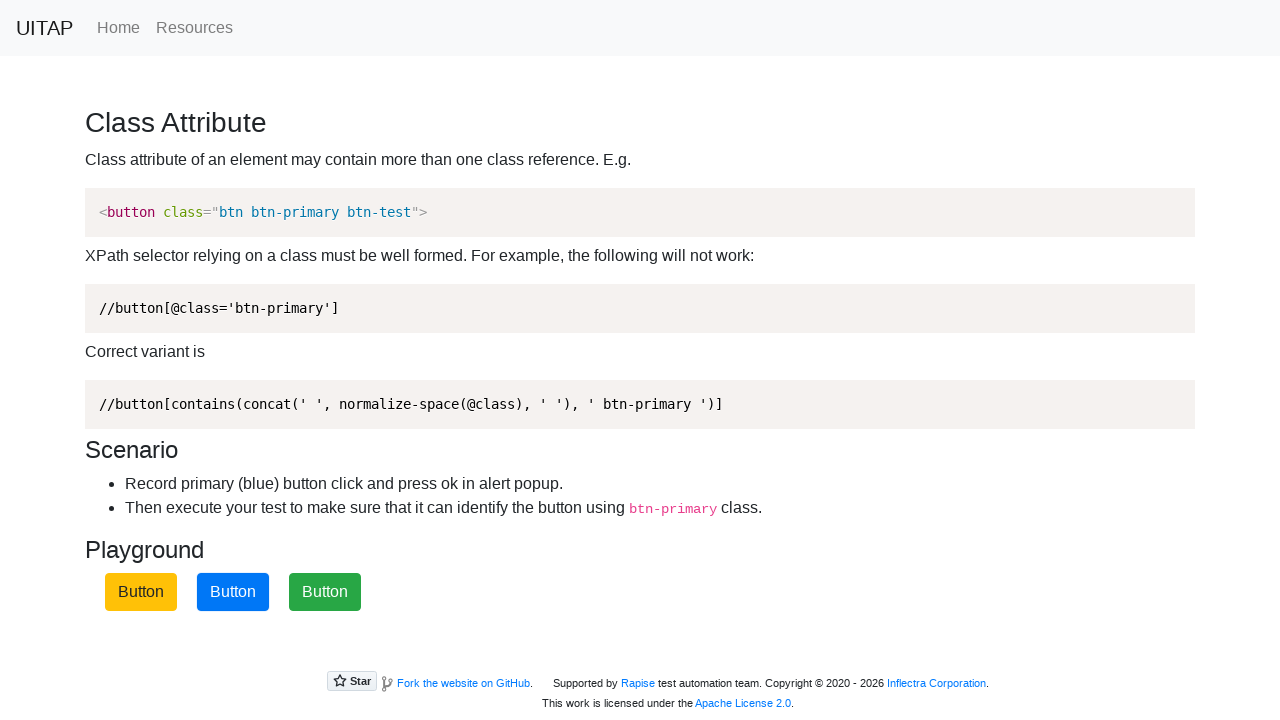

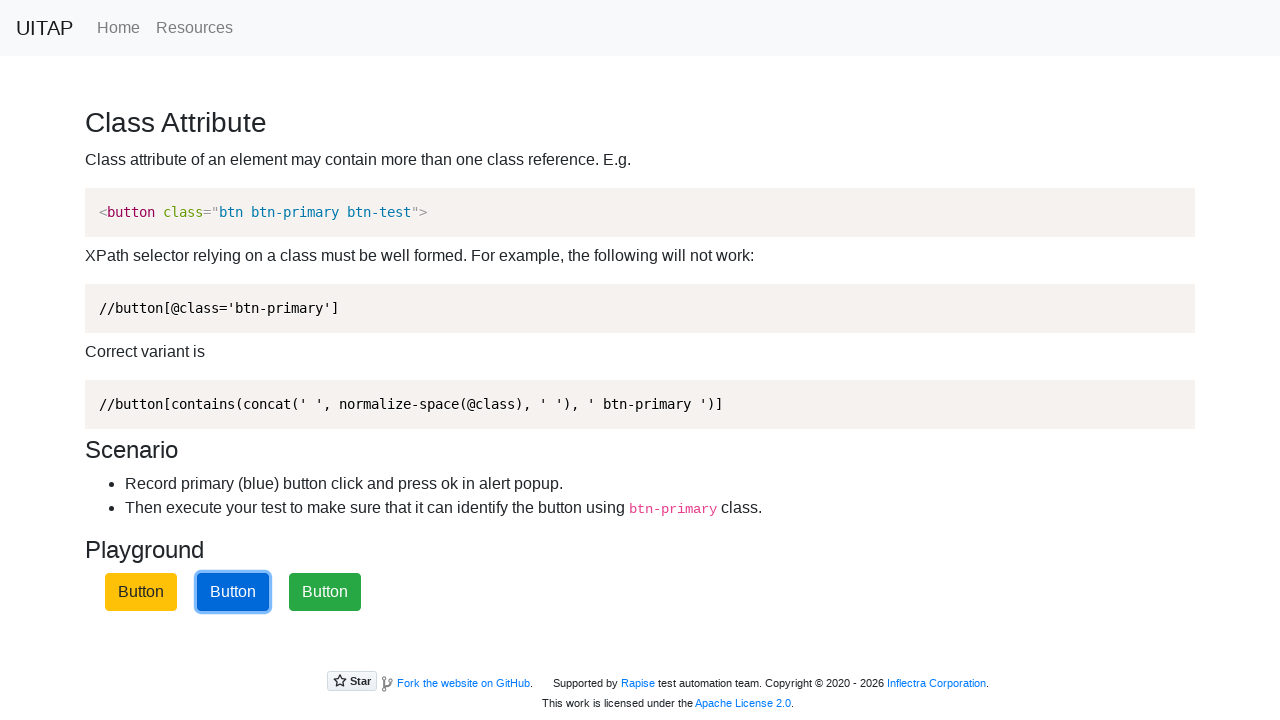